Tests frame interaction by switching to a frame, clicking a button inside it, and verifying the click action

Starting URL: https://leafground.com/frame.xhtml

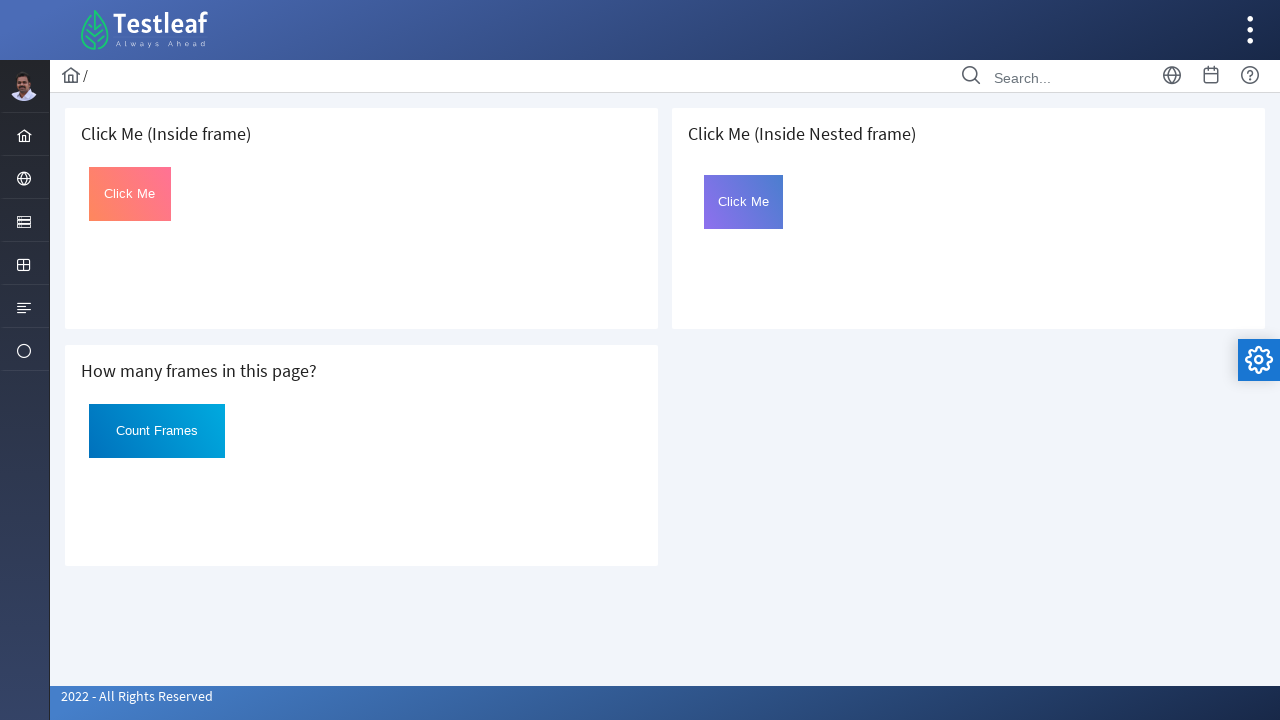

Located the first iframe on the page
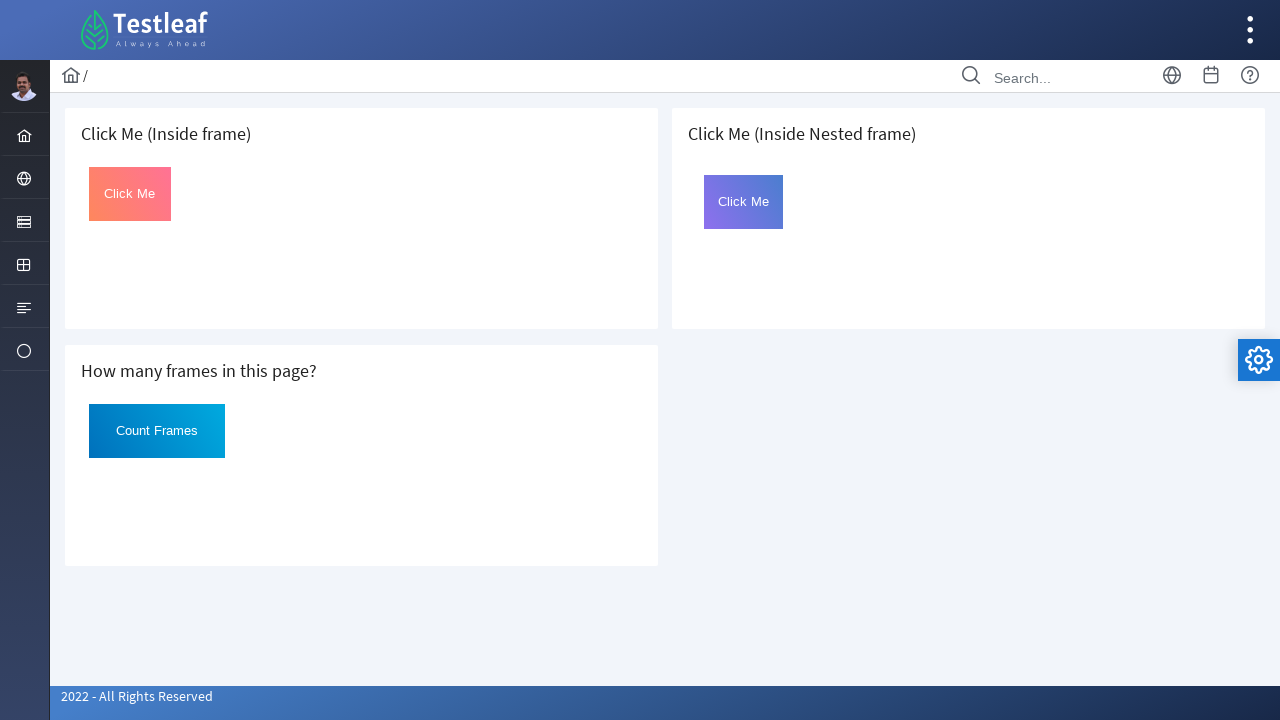

Clicked the button with id 'Click' inside the frame at (130, 194) on iframe >> nth=0 >> internal:control=enter-frame >> #Click
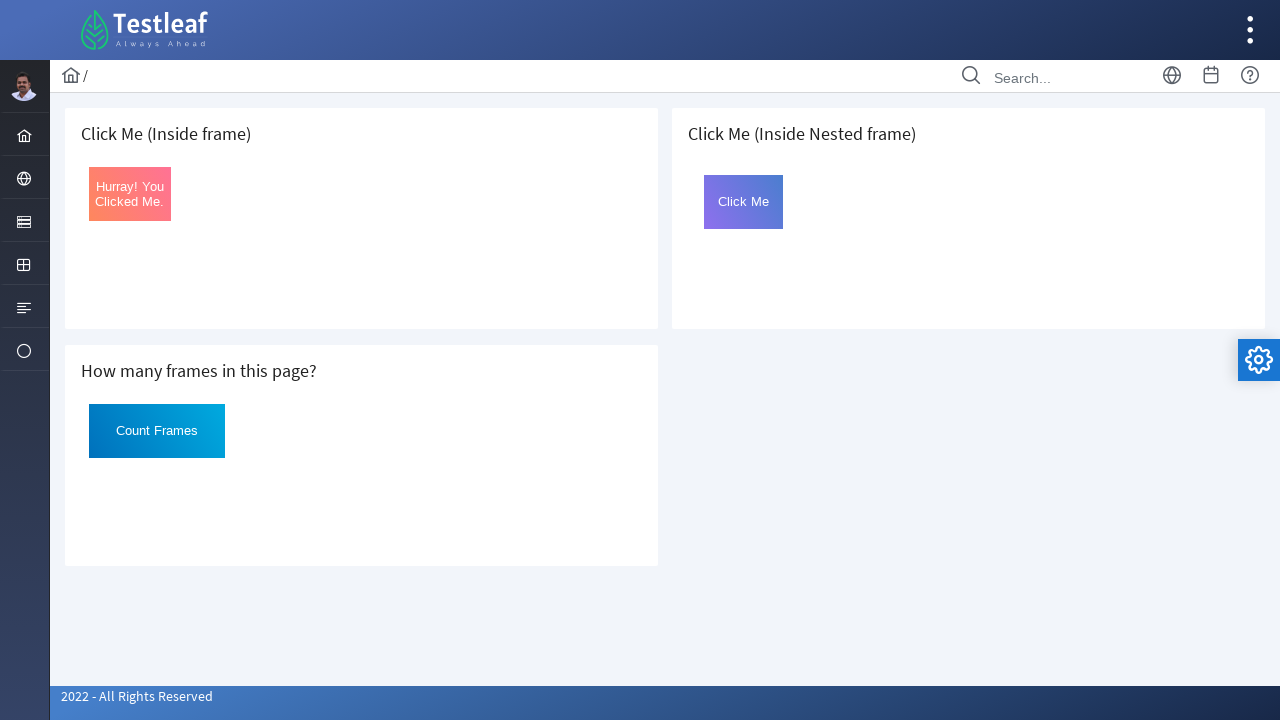

Verified that 'Hurray! You Clicked Me.' message appears after clicking
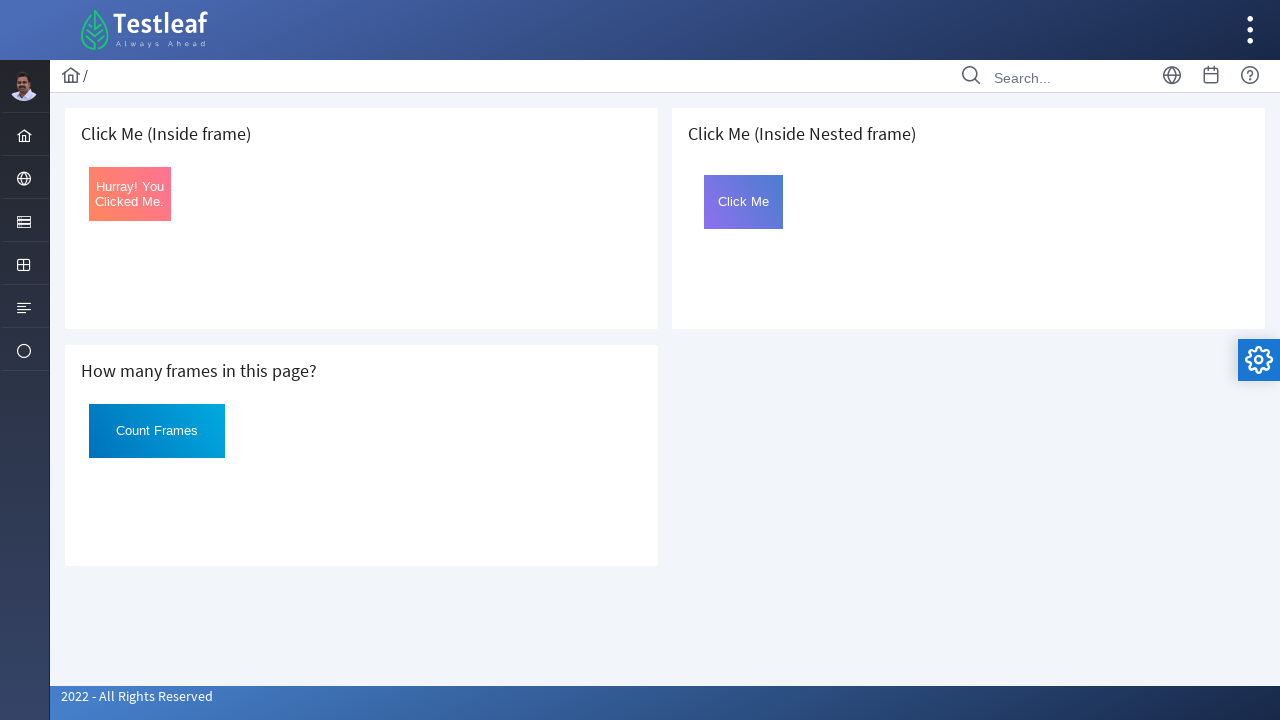

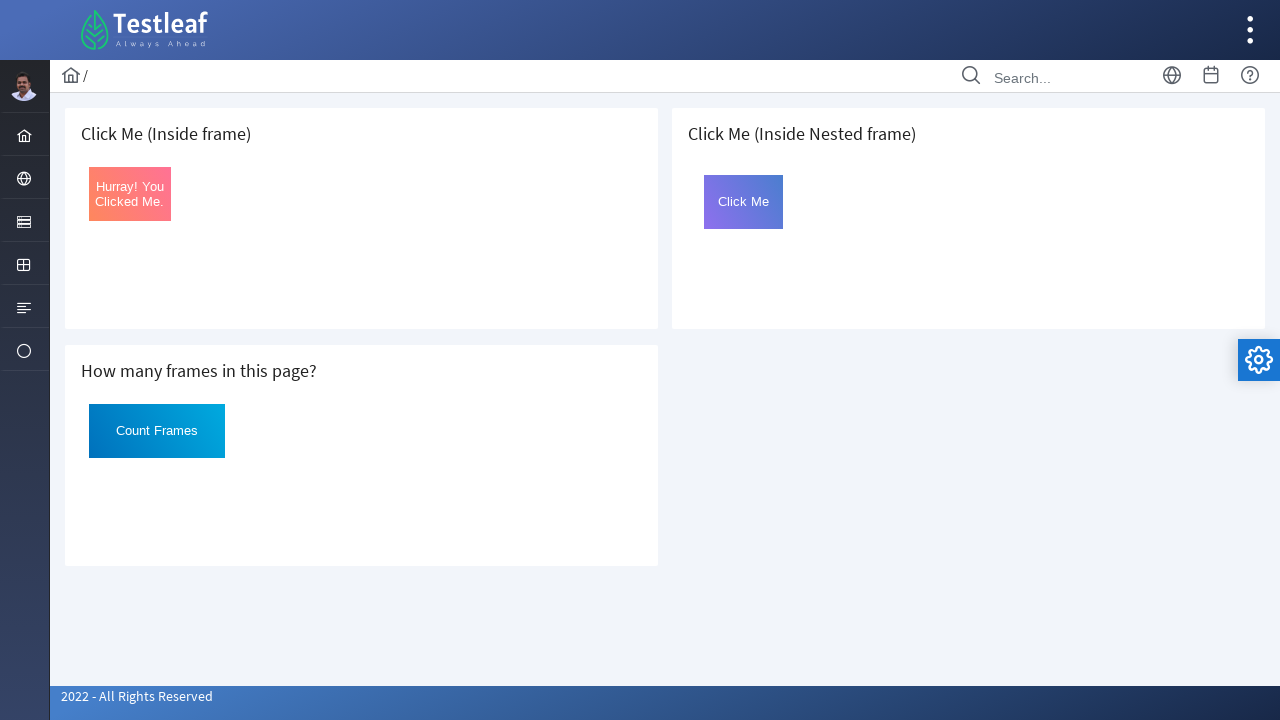